Navigates to TechPro Education website, takes a screenshot, then searches for "QA" using the search functionality

Starting URL: https://www.techproeducation.com

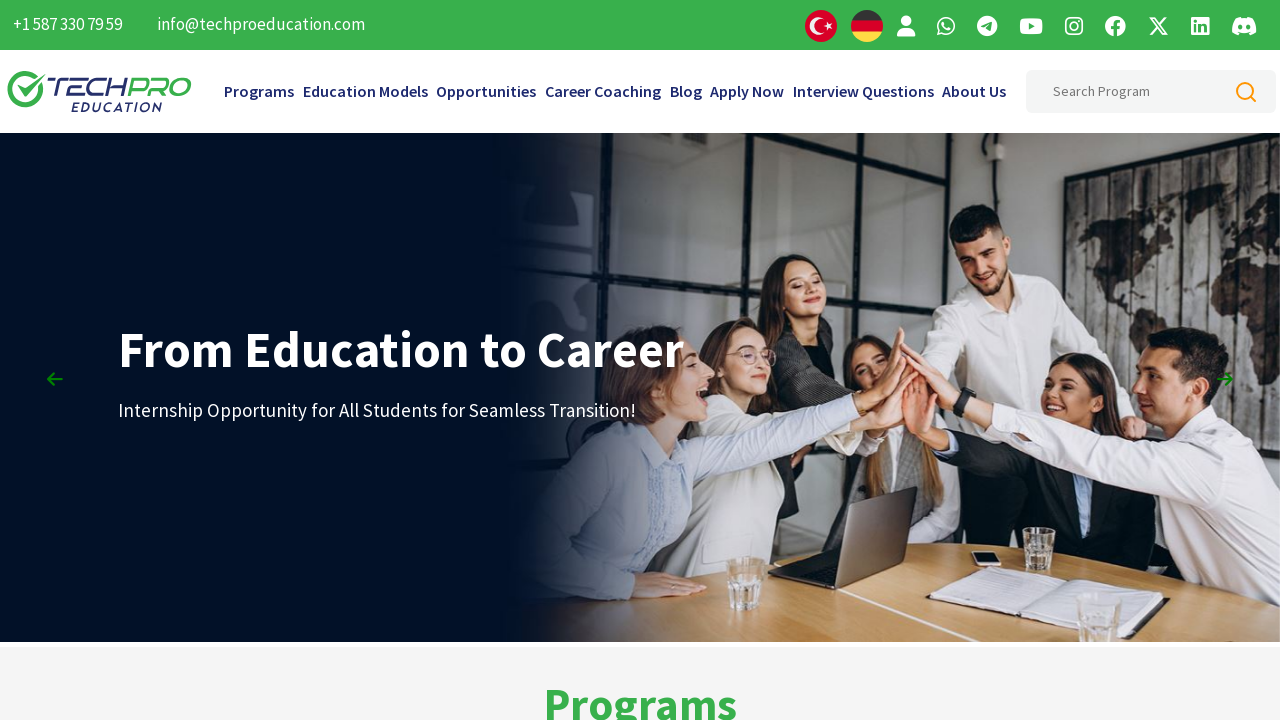

Navigated to TechPro Education website
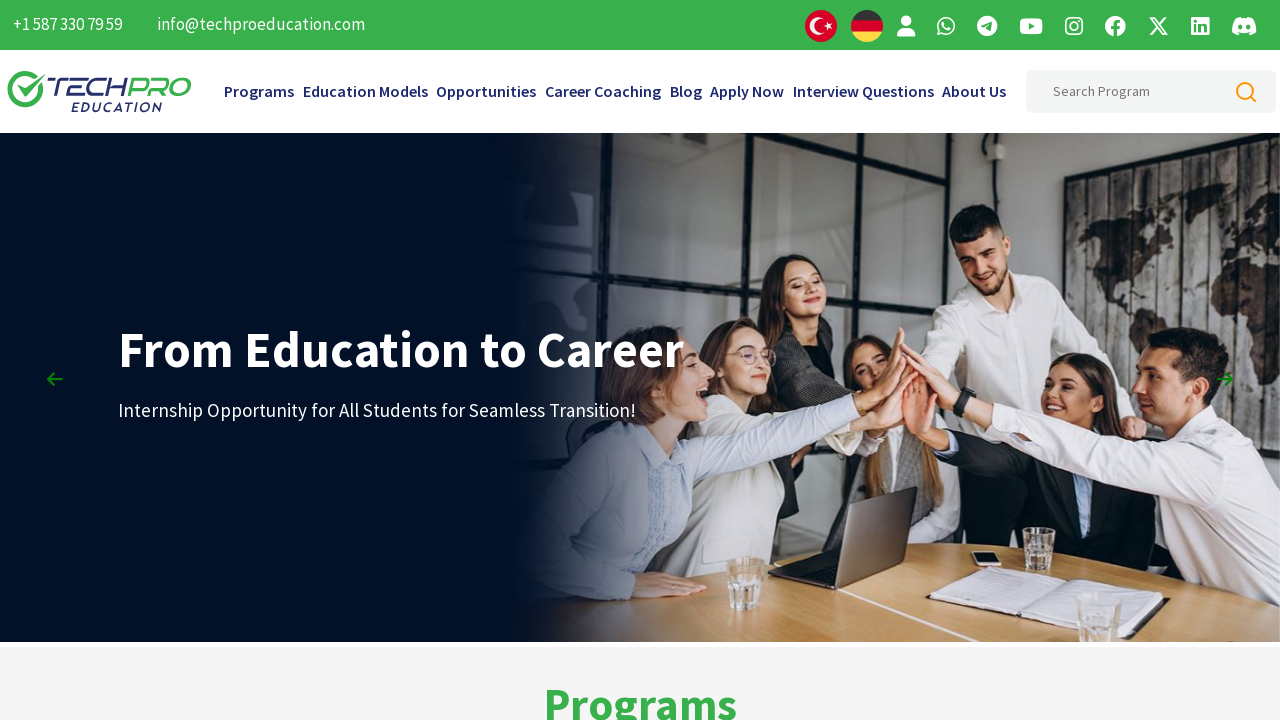

Took full page screenshot of TechPro Education homepage
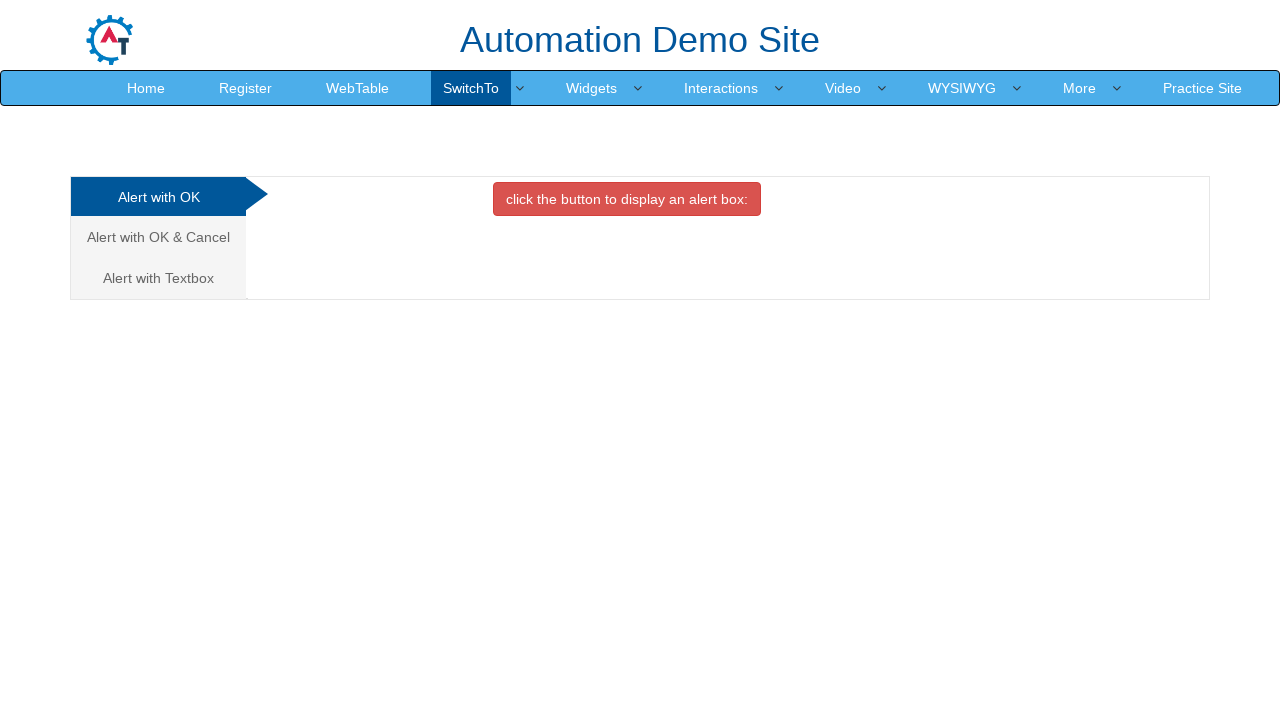

Filled search field with 'QA' on #searchHeaderInput
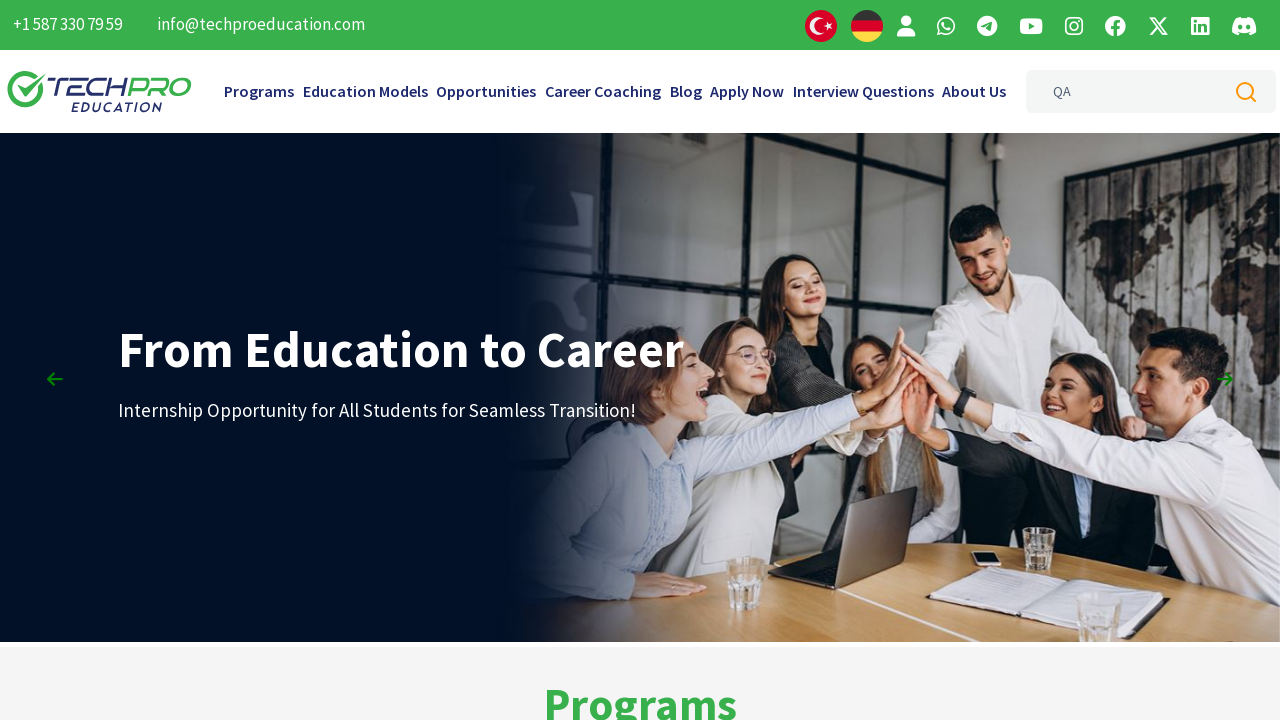

Pressed Enter to submit QA search on #searchHeaderInput
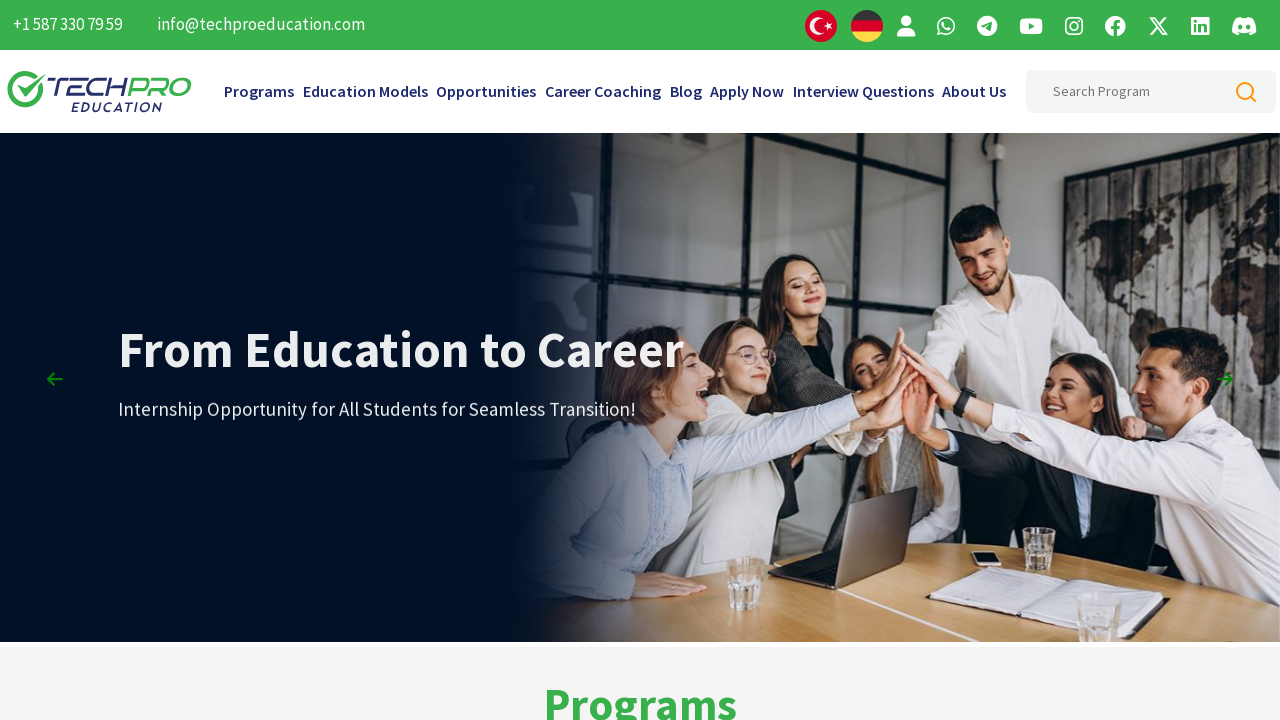

Search results page loaded successfully
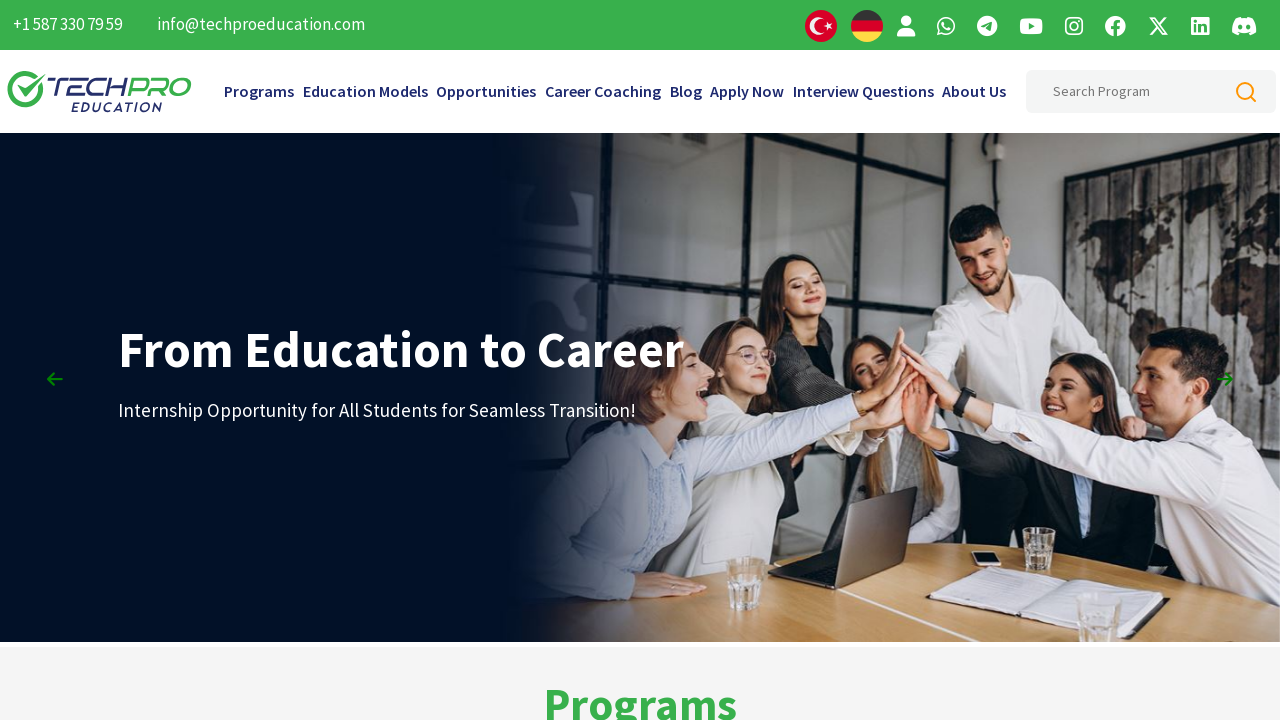

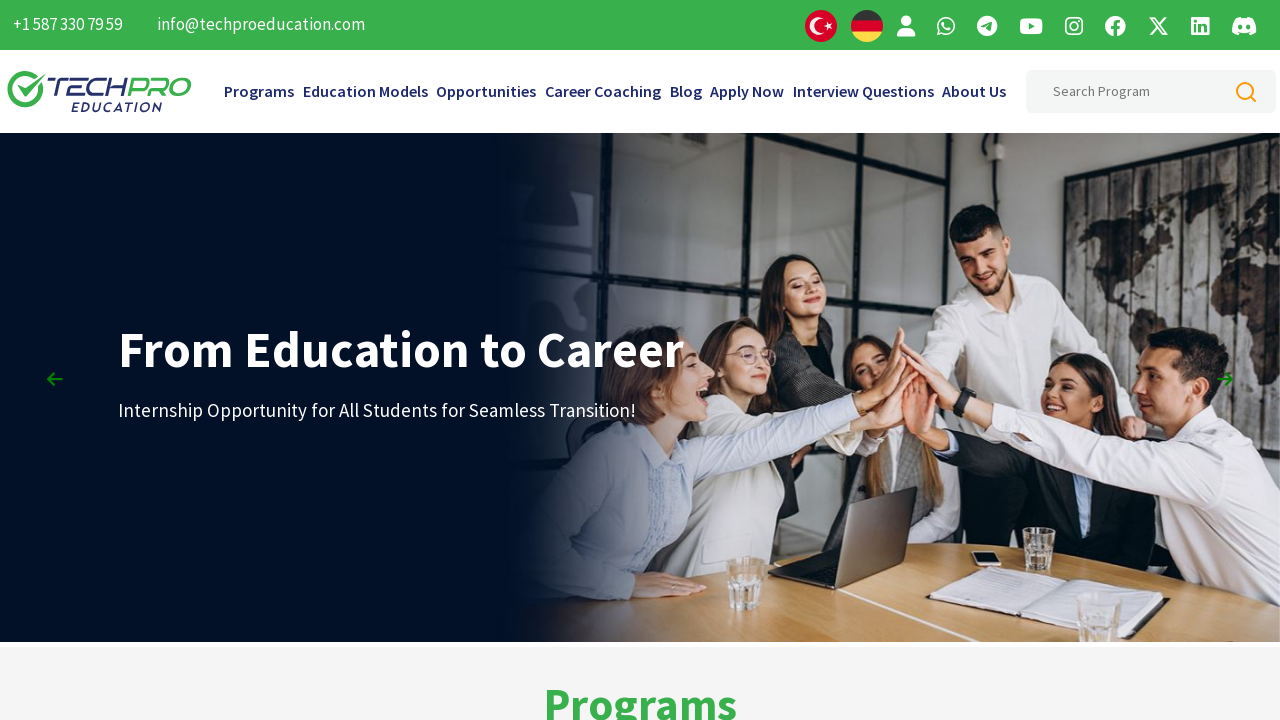